Tests form submission on W3Schools HTML forms tutorial page by filling first name and last name fields, then clicking the submit button.

Starting URL: https://www.w3schools.com/html/html_forms.asp

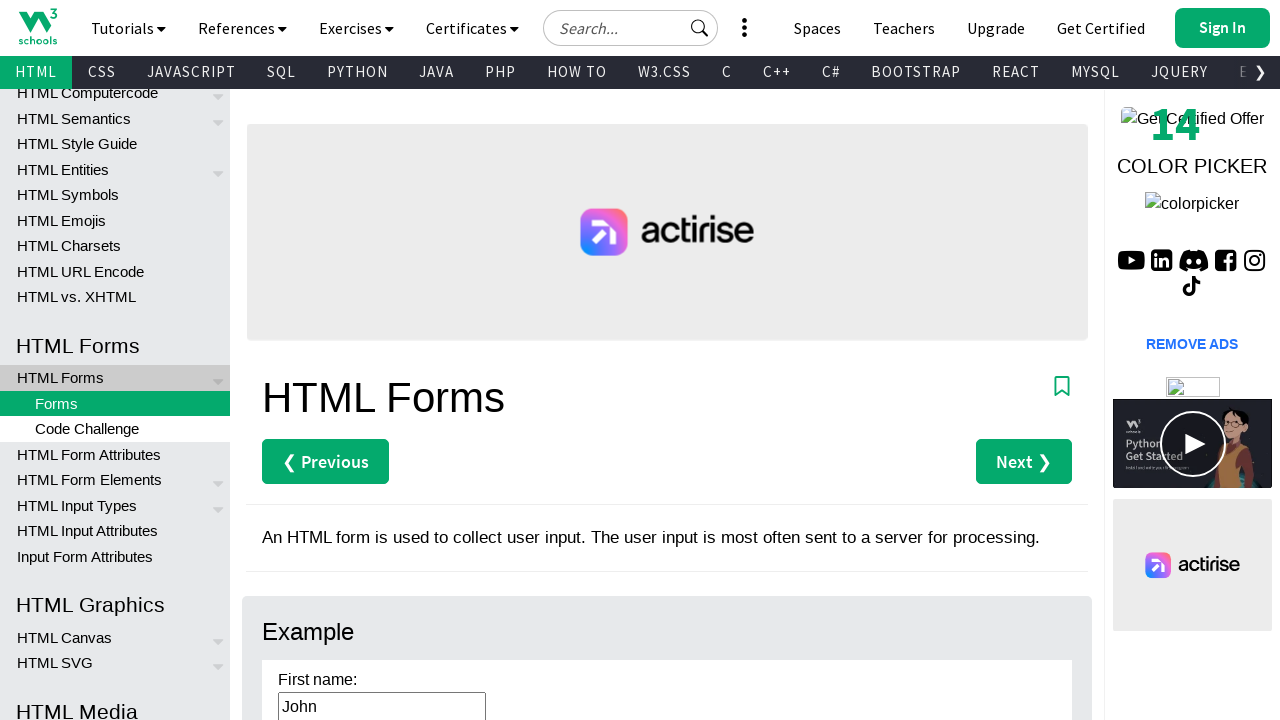

Waited for first name field to be available
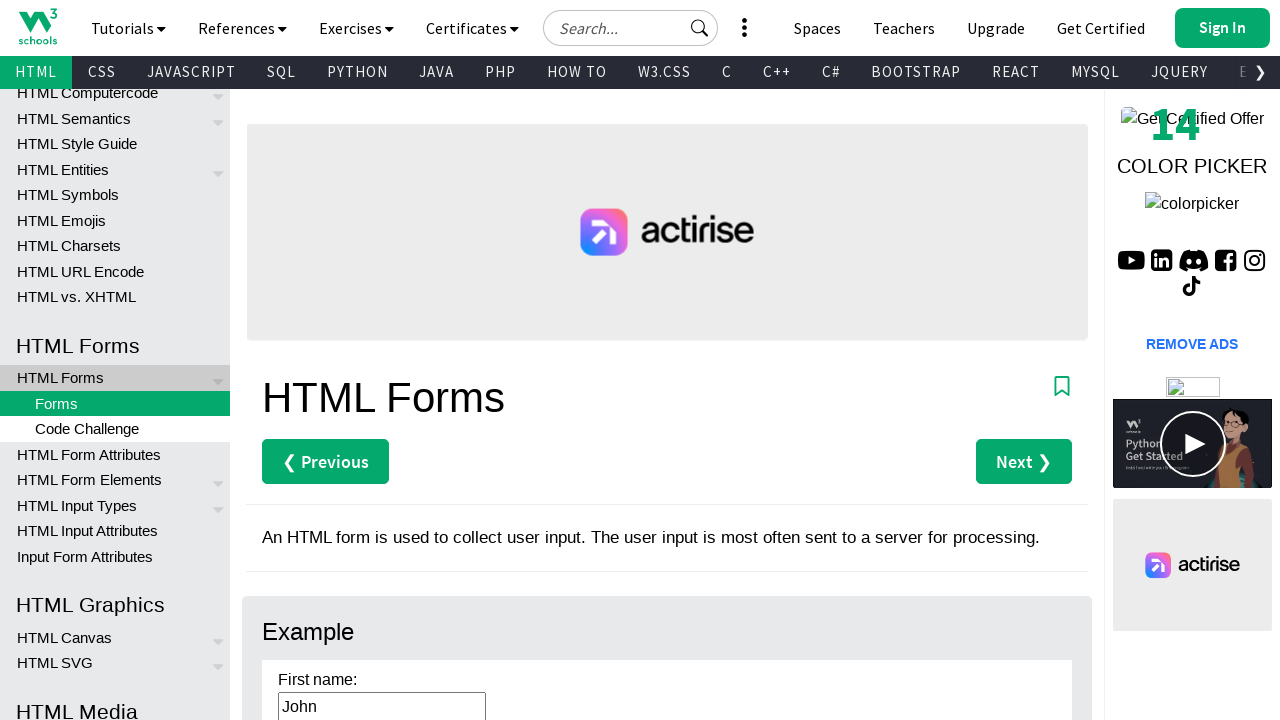

Filled first name field with 'John' on input[name="firstname"]
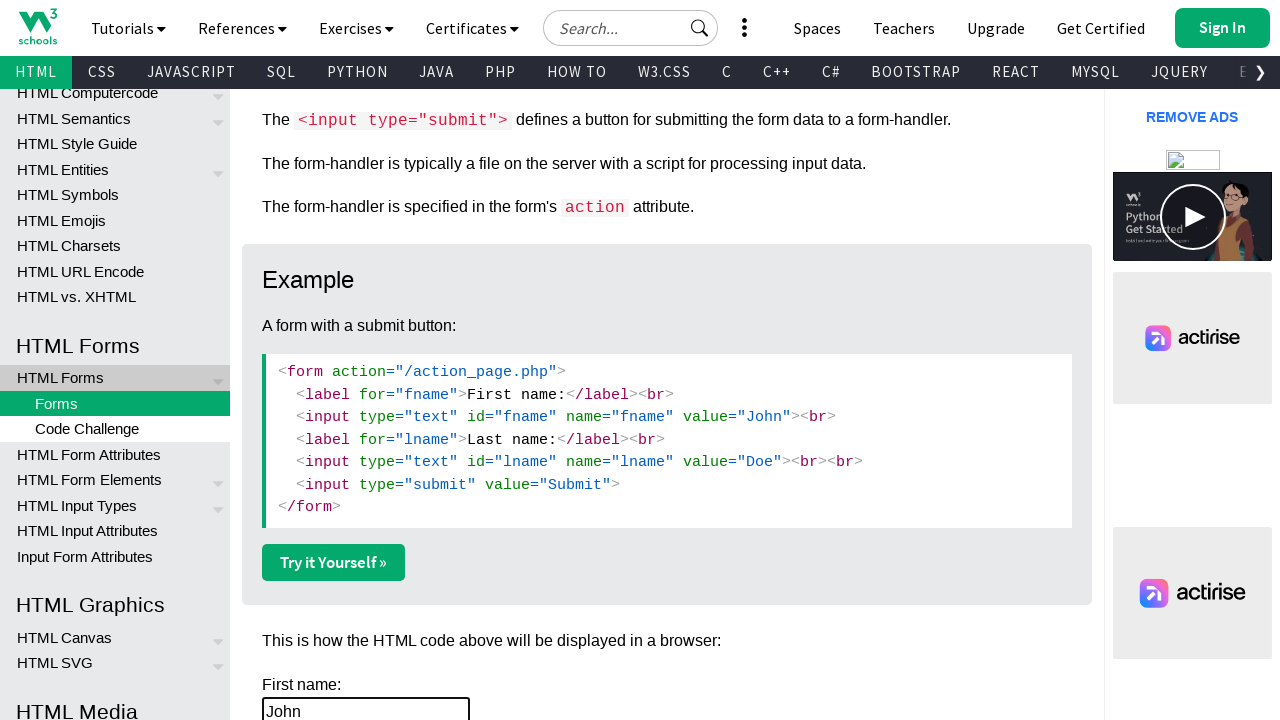

Waited for last name field to be available
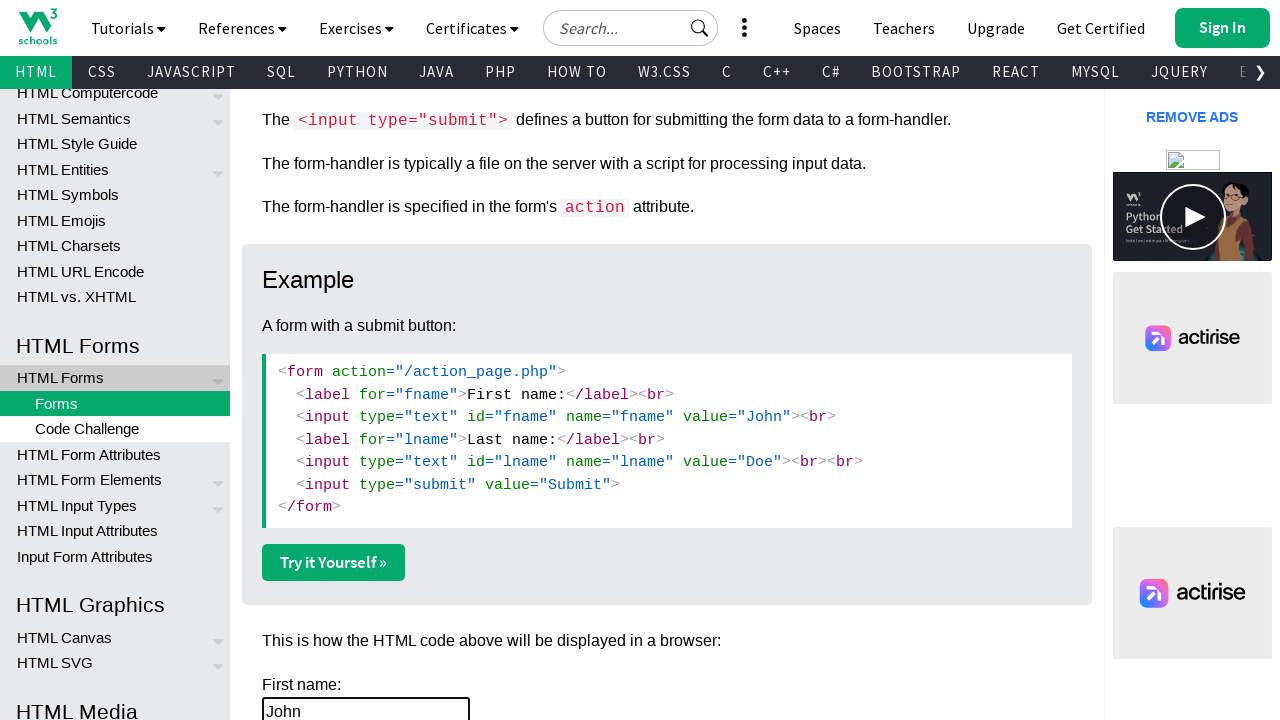

Filled last name field with 'Doe' on input[name="lastname"]
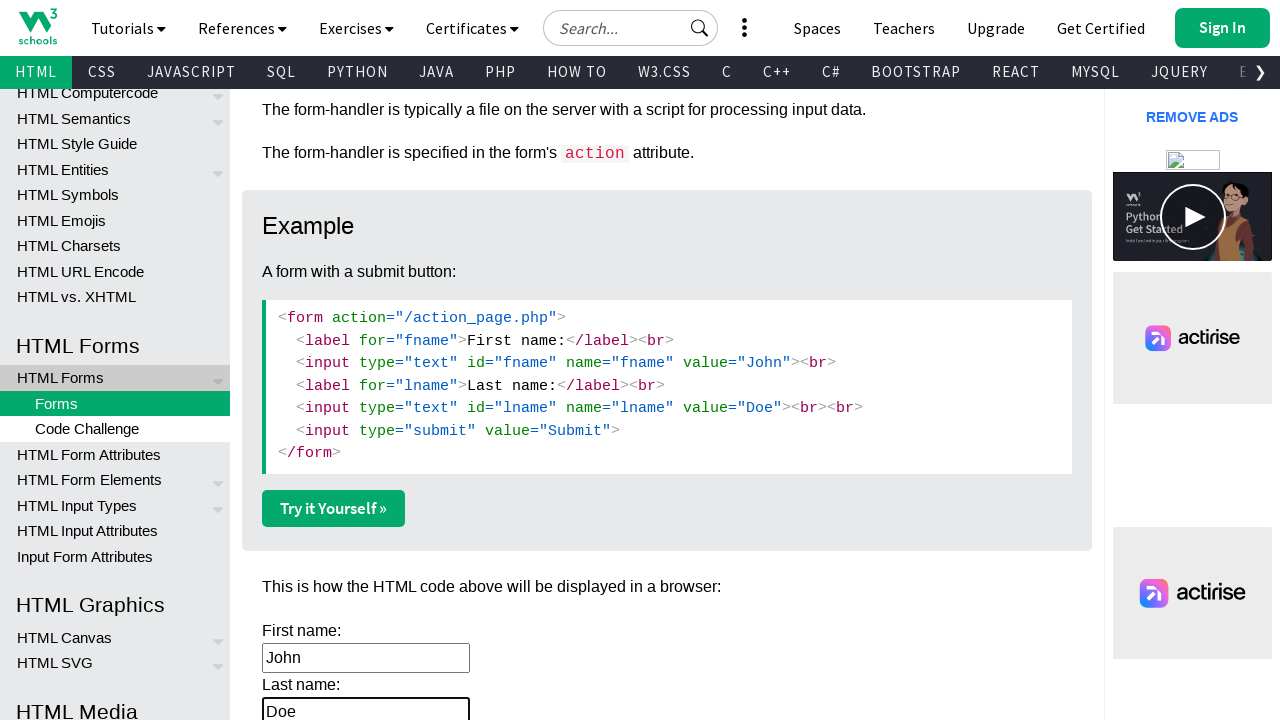

Waited for submit button to be available
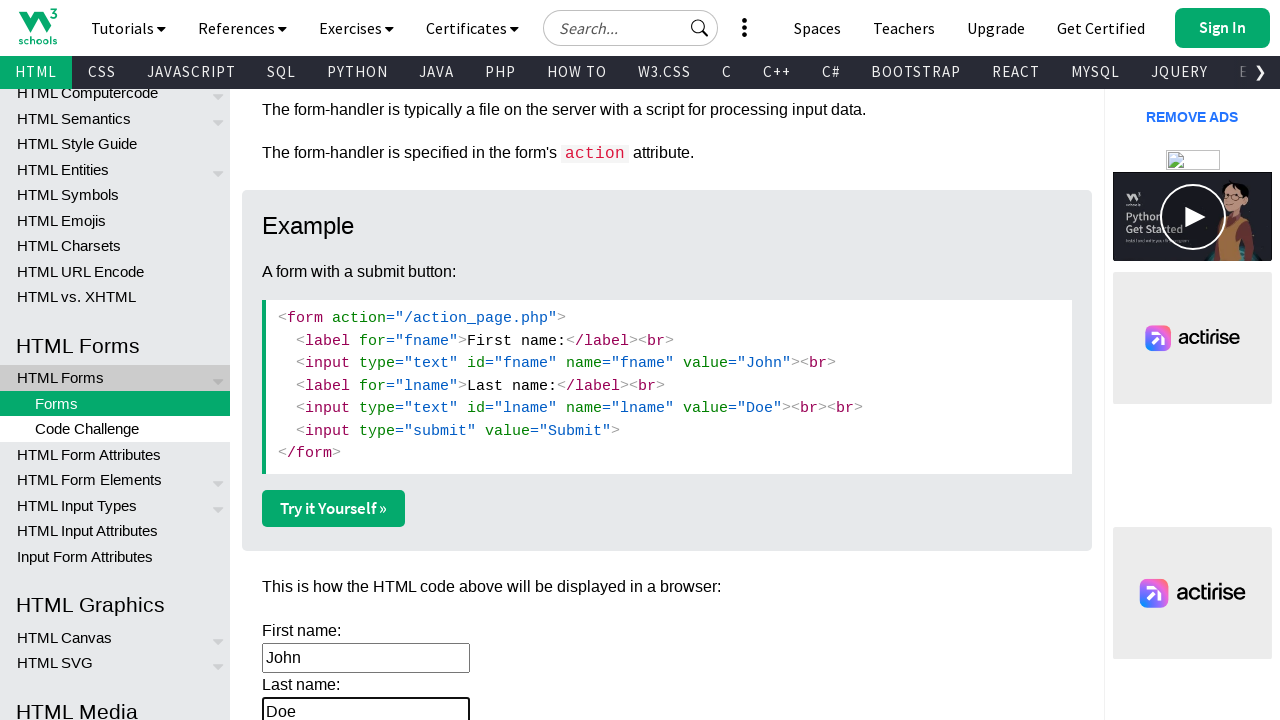

Clicked the submit button to submit the form at (311, 360) on input[type="submit"]
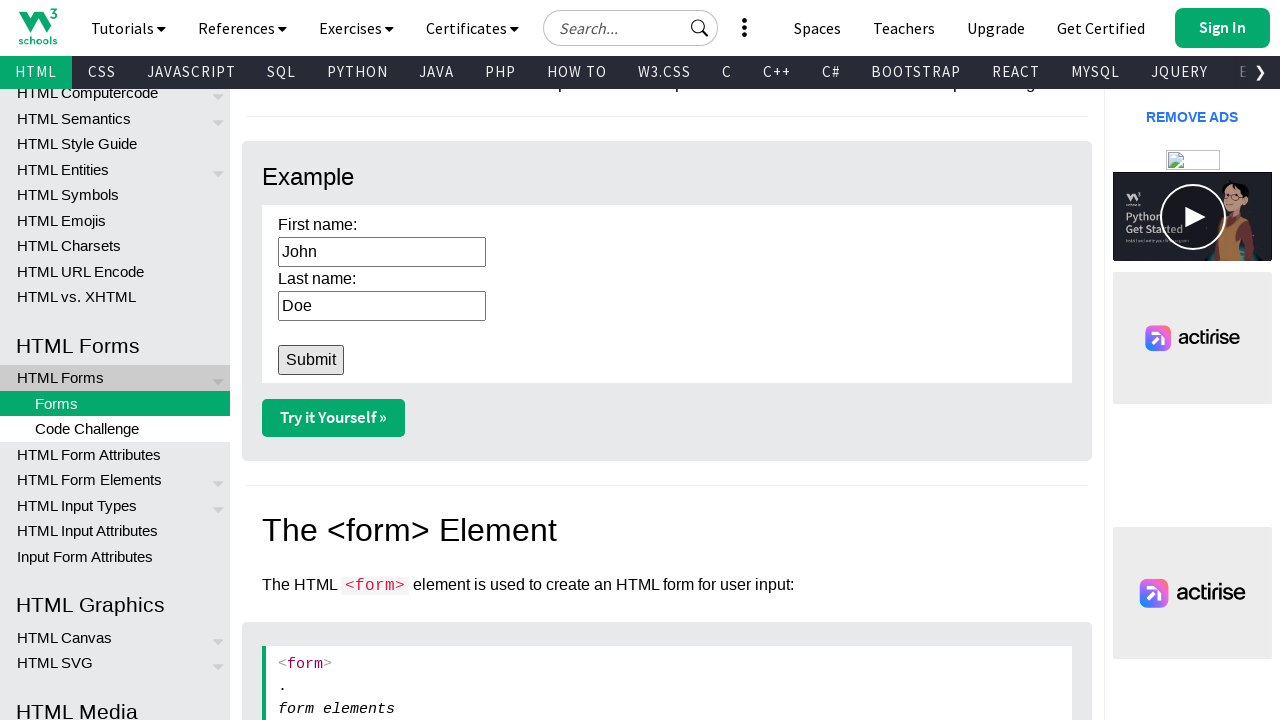

Waited for form submission to complete
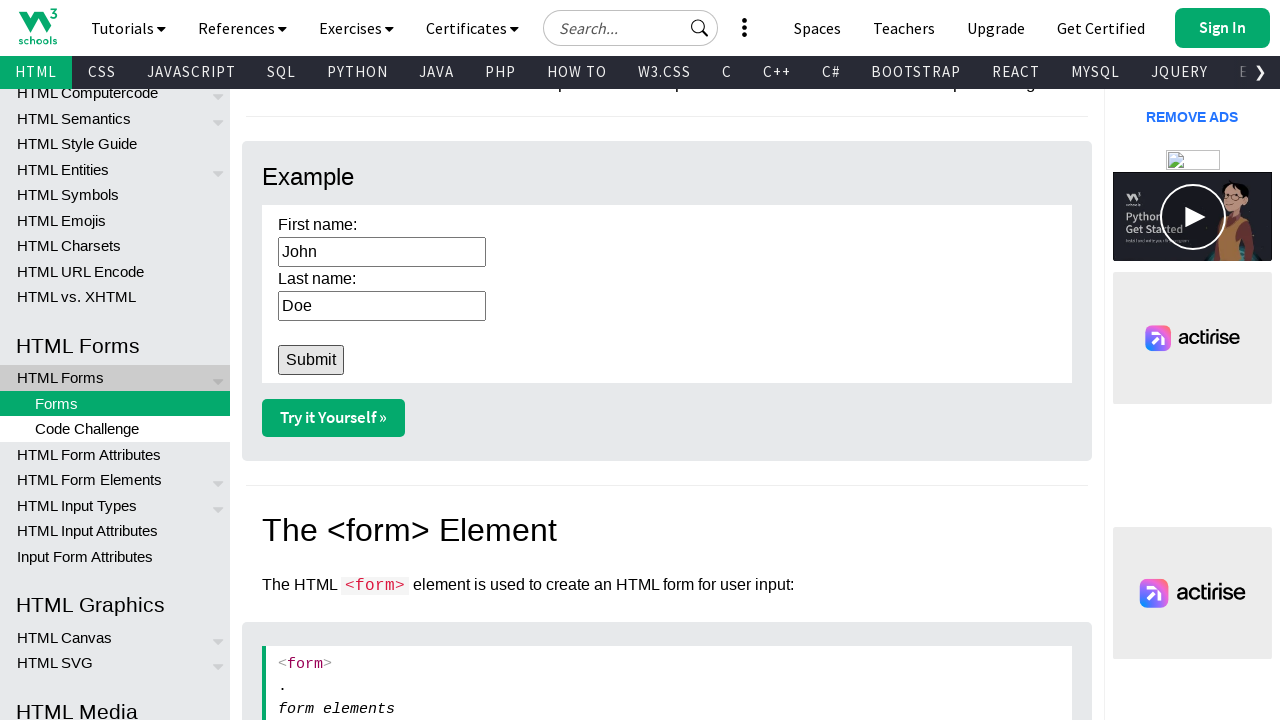

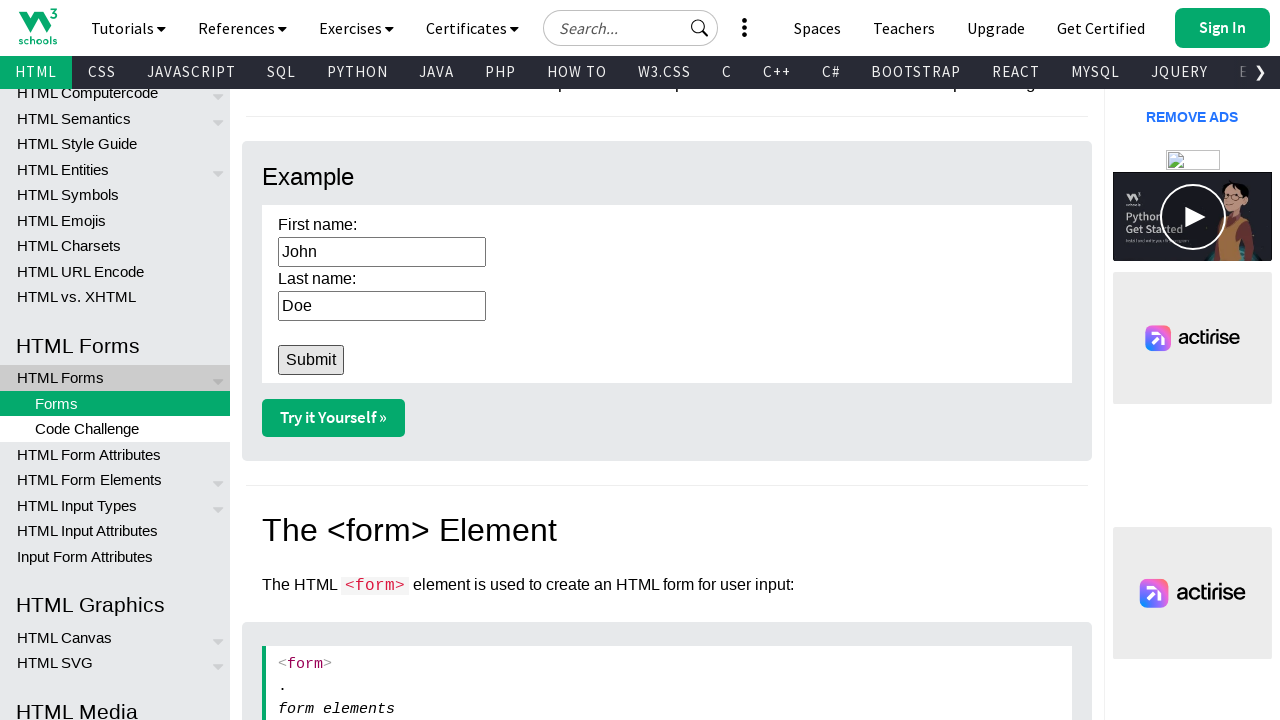